Tests hover functionality on a text field element by hovering over it and validating that the tooltip text "You hovered over the text field" appears.

Starting URL: https://demoqa.com/tool-tips

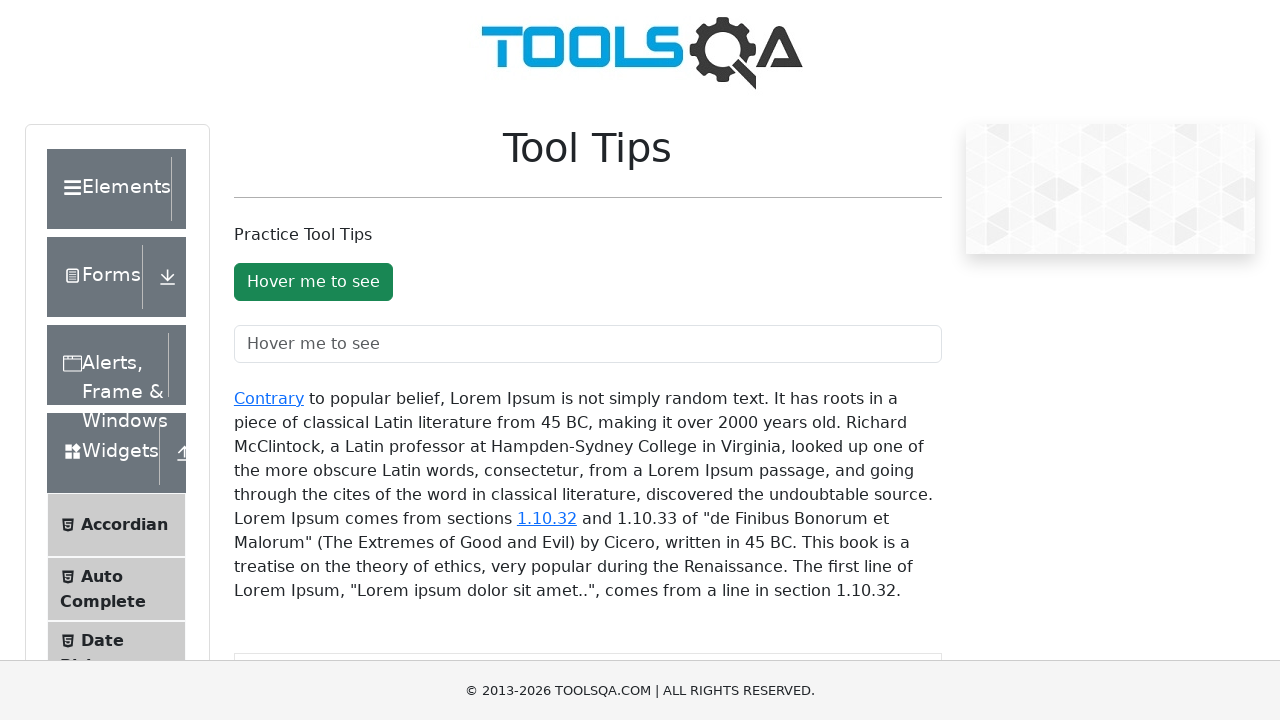

Hovered over the text field element at (588, 344) on #toolTipTextField
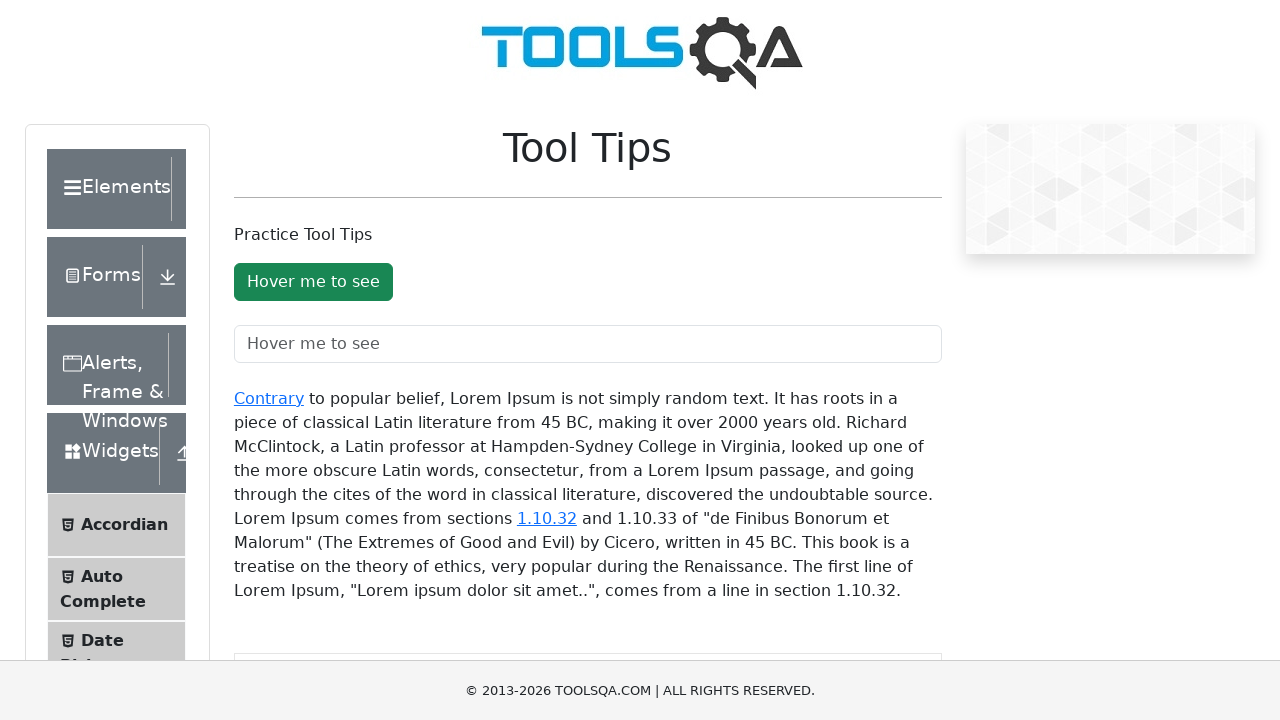

Tooltip appeared and became visible
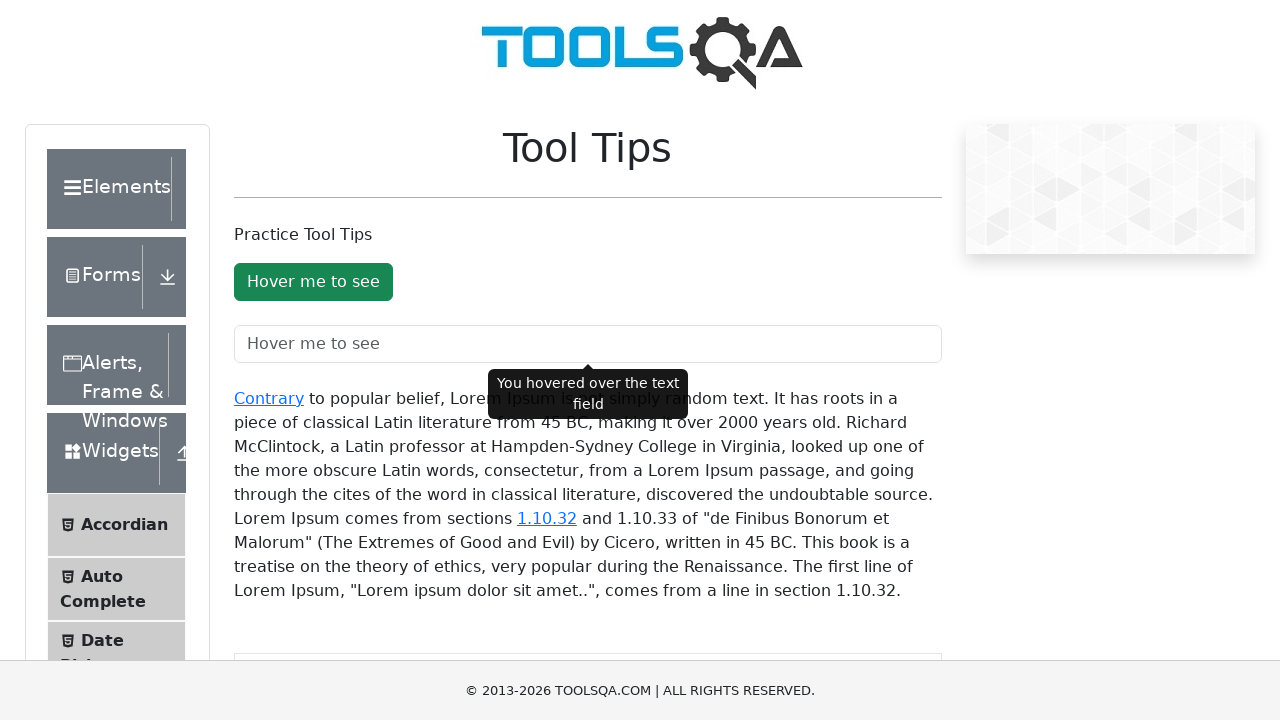

Verified tooltip text is 'You hovered over the text field'
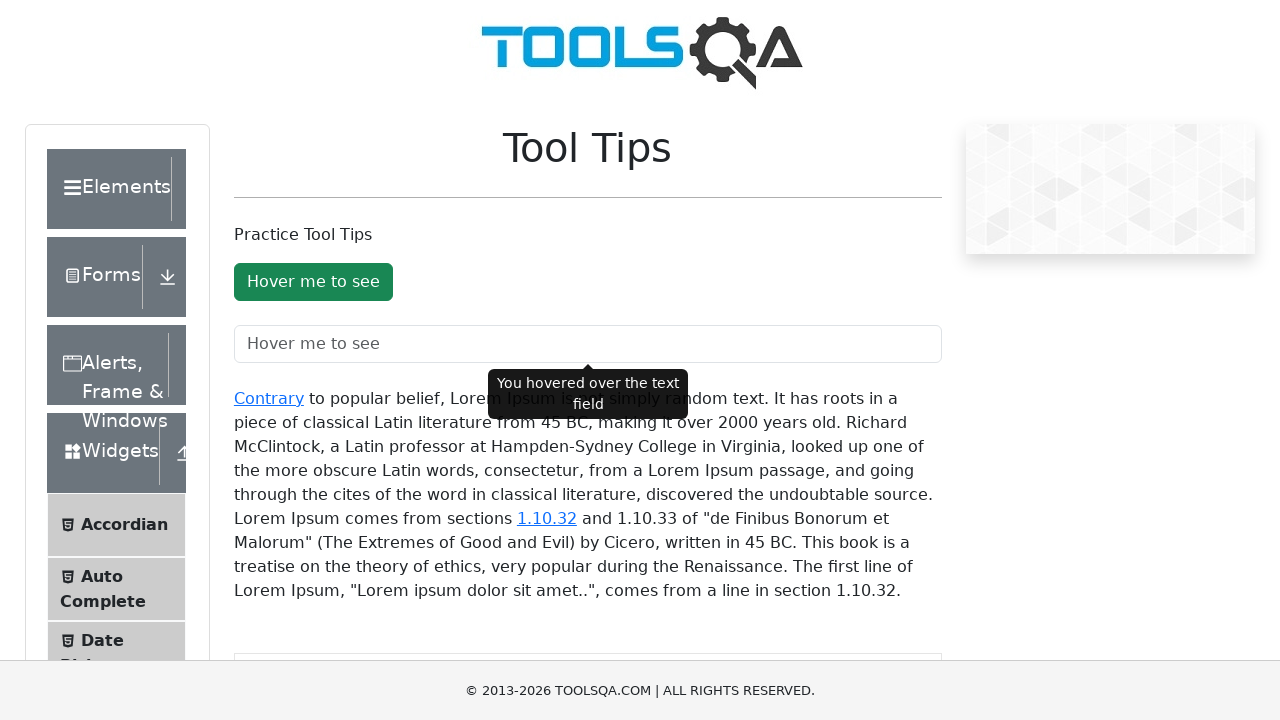

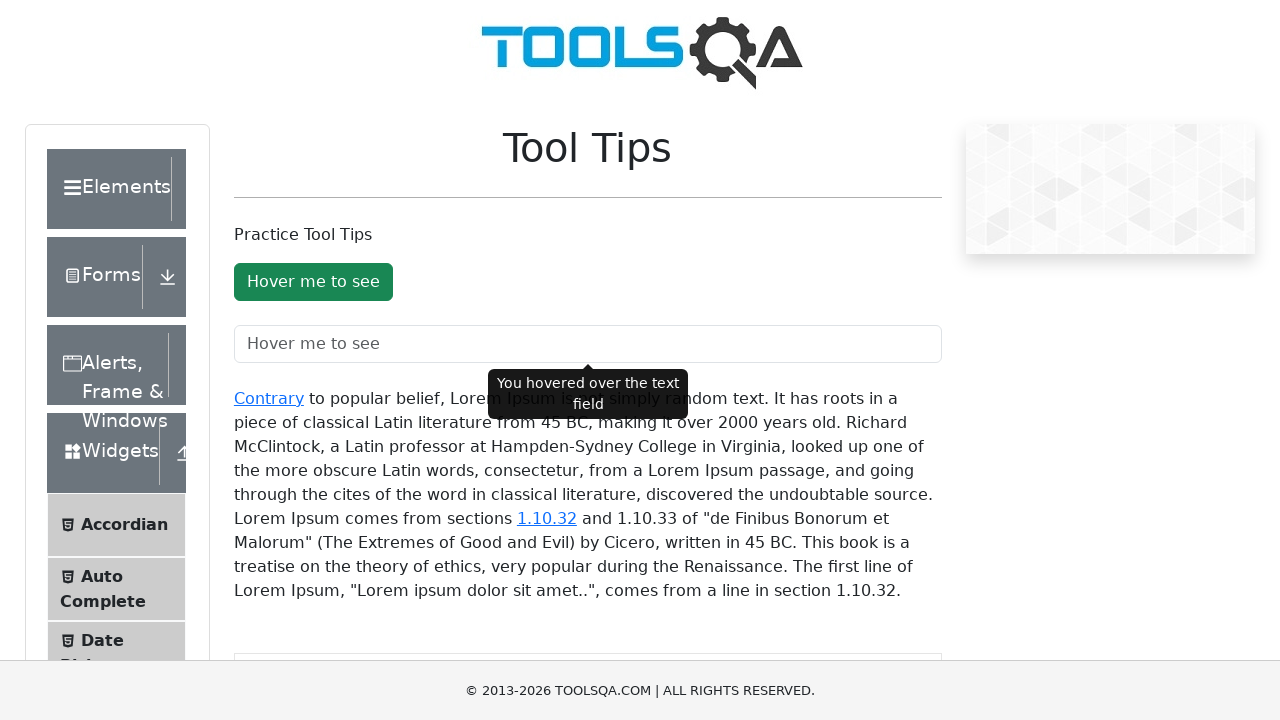